Tests the URL after navigating to Form Authentication page to ensure it matches the expected login page URL

Starting URL: https://the-internet.herokuapp.com/

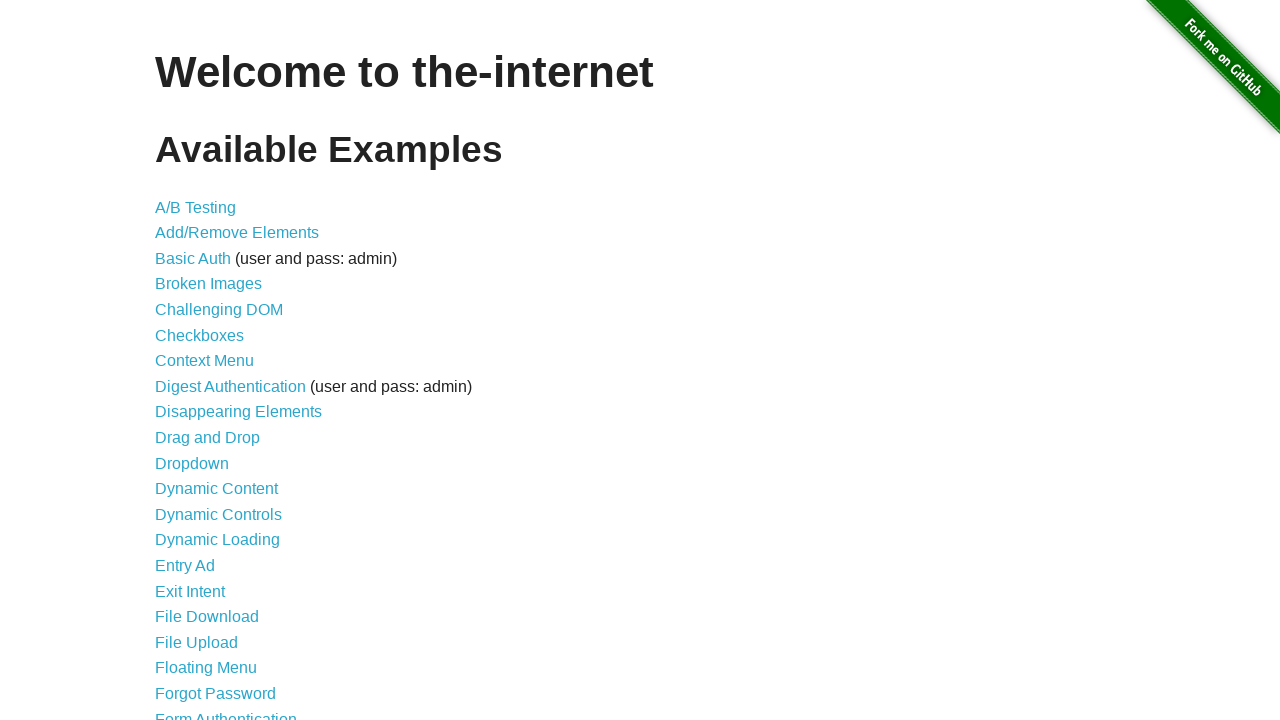

Clicked Form Authentication link at (226, 712) on xpath=//a[text() = "Form Authentication"]
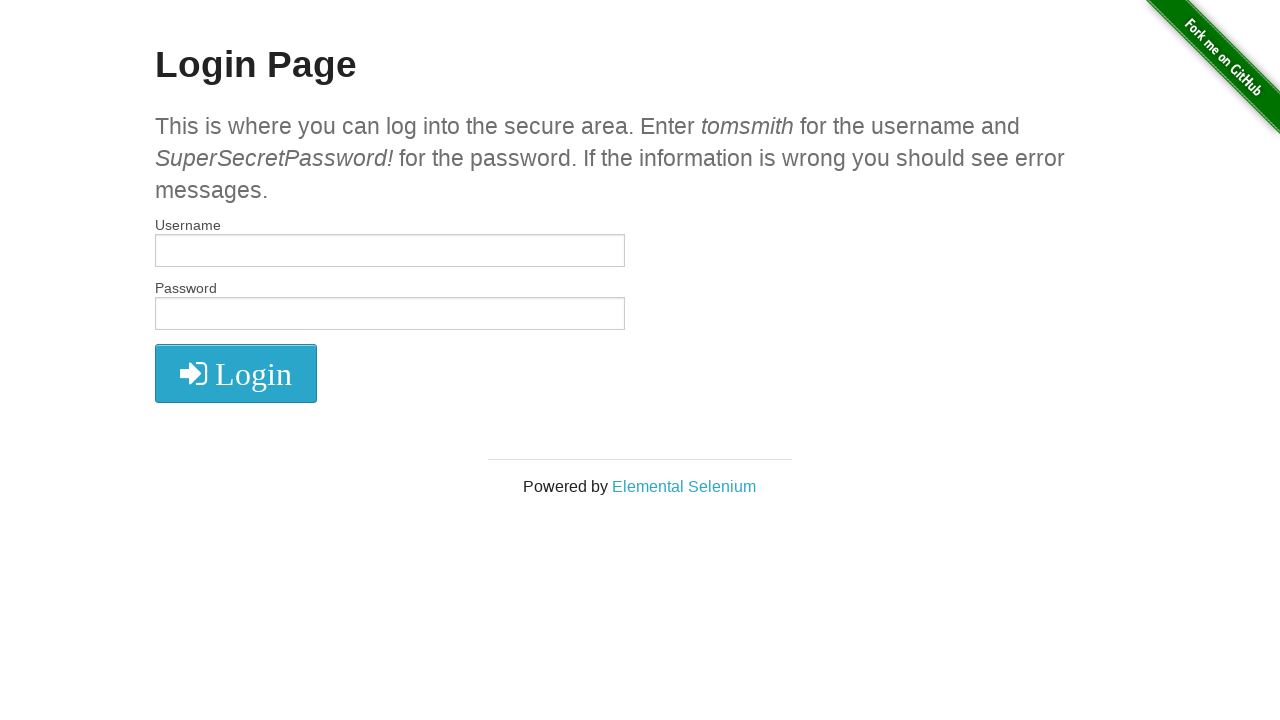

Verified URL matches expected login page: https://the-internet.herokuapp.com/login
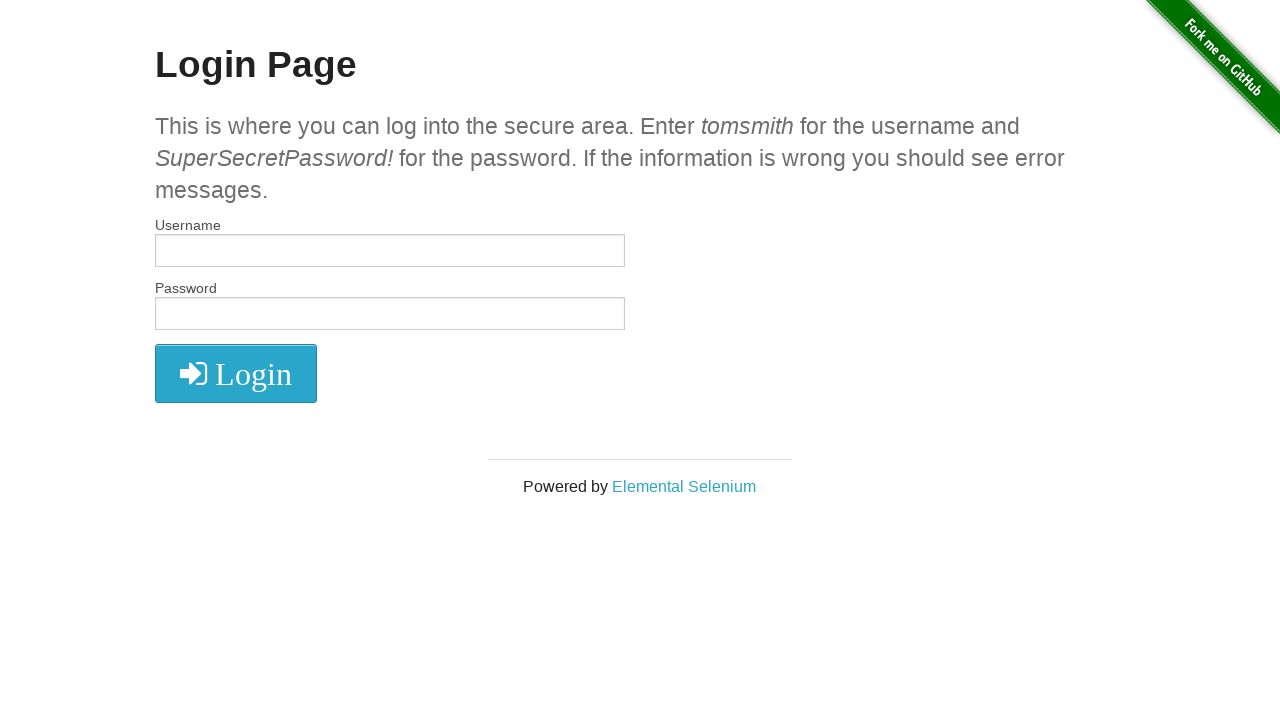

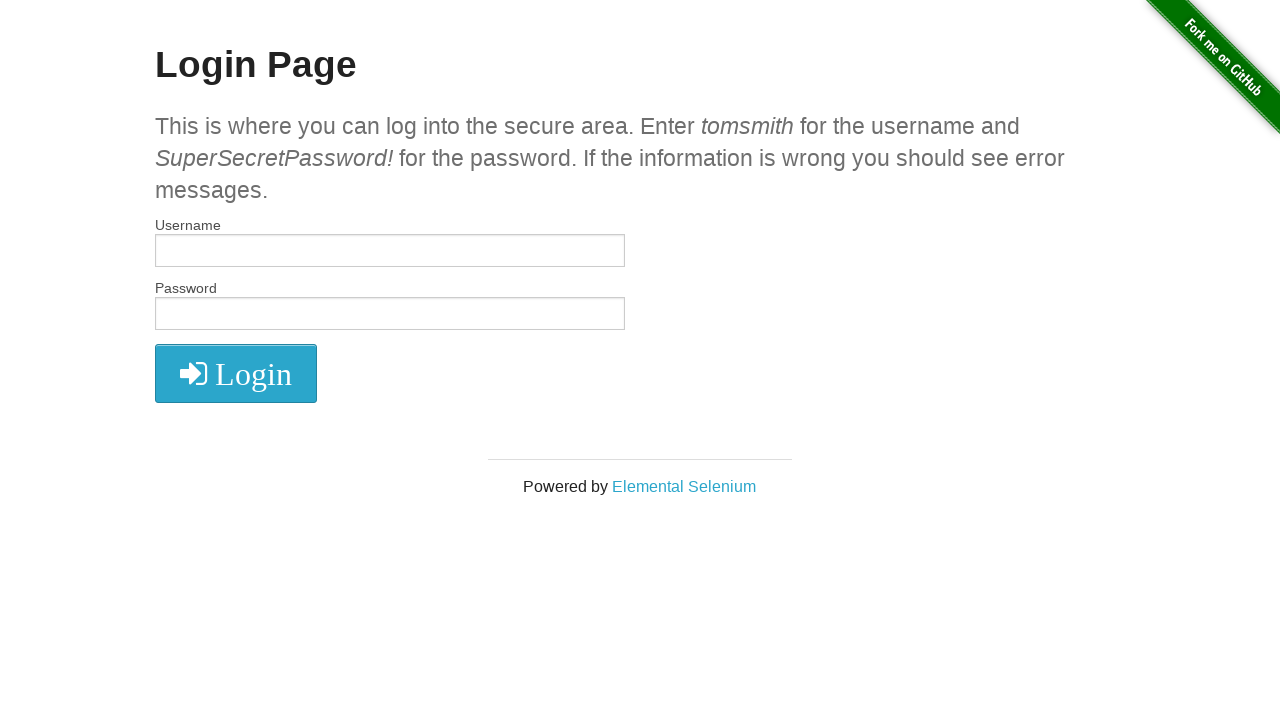